Tests a practice registration form by filling in name and password fields, then selecting drink preference checkboxes (Coffee and Milk).

Starting URL: https://practice-automation.com/form-fields/

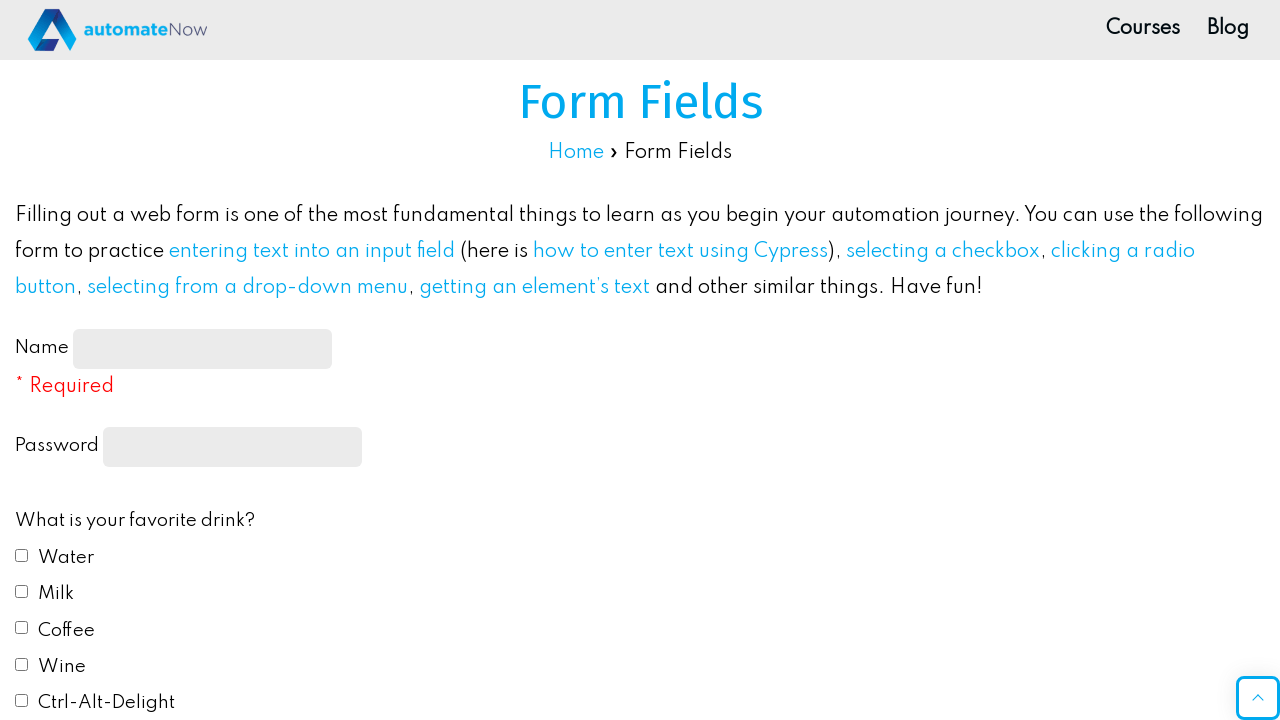

Filled name field with 'Инна' on #name-input
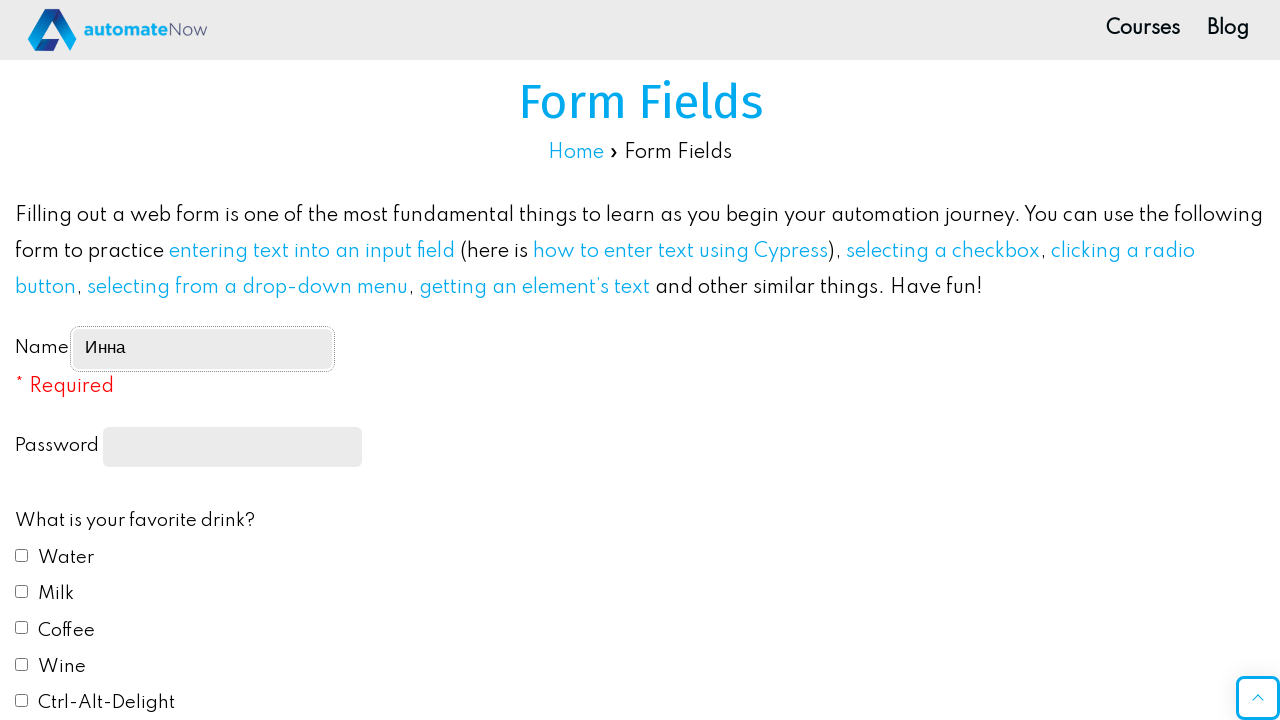

Filled password field with '123' on input[type='password']
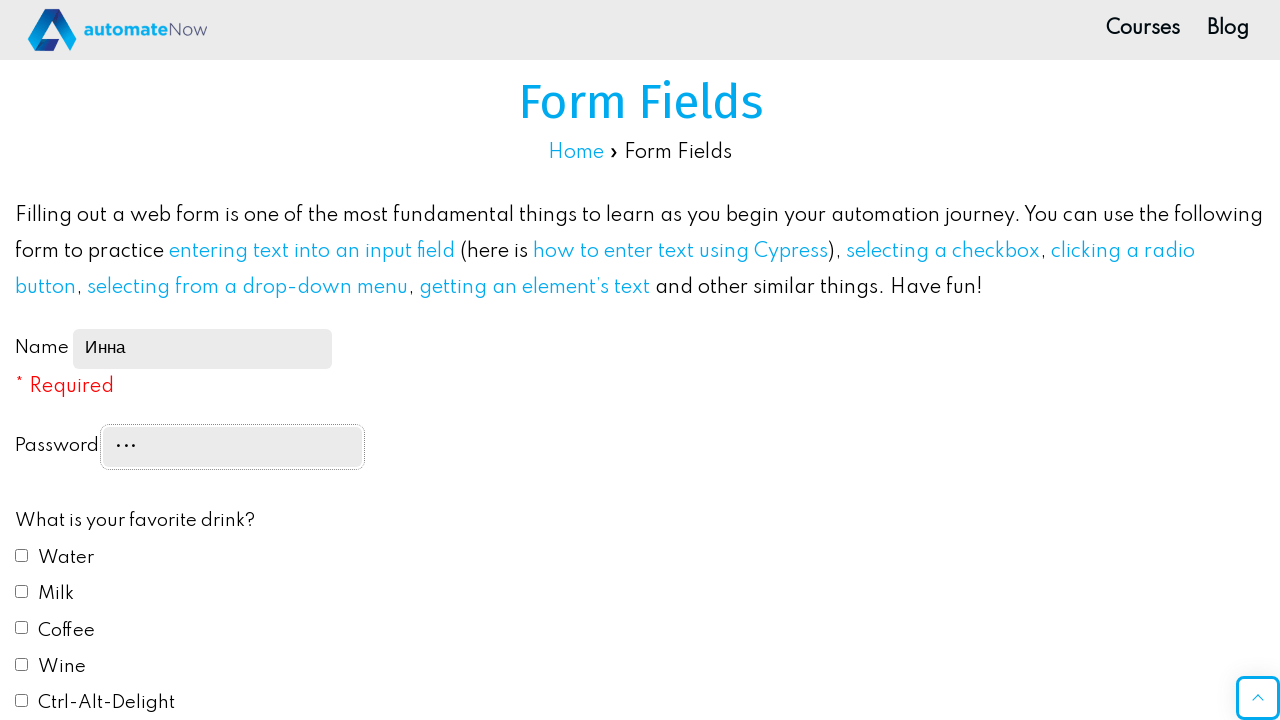

Selected Coffee drink preference checkbox at (22, 591) on #drink2
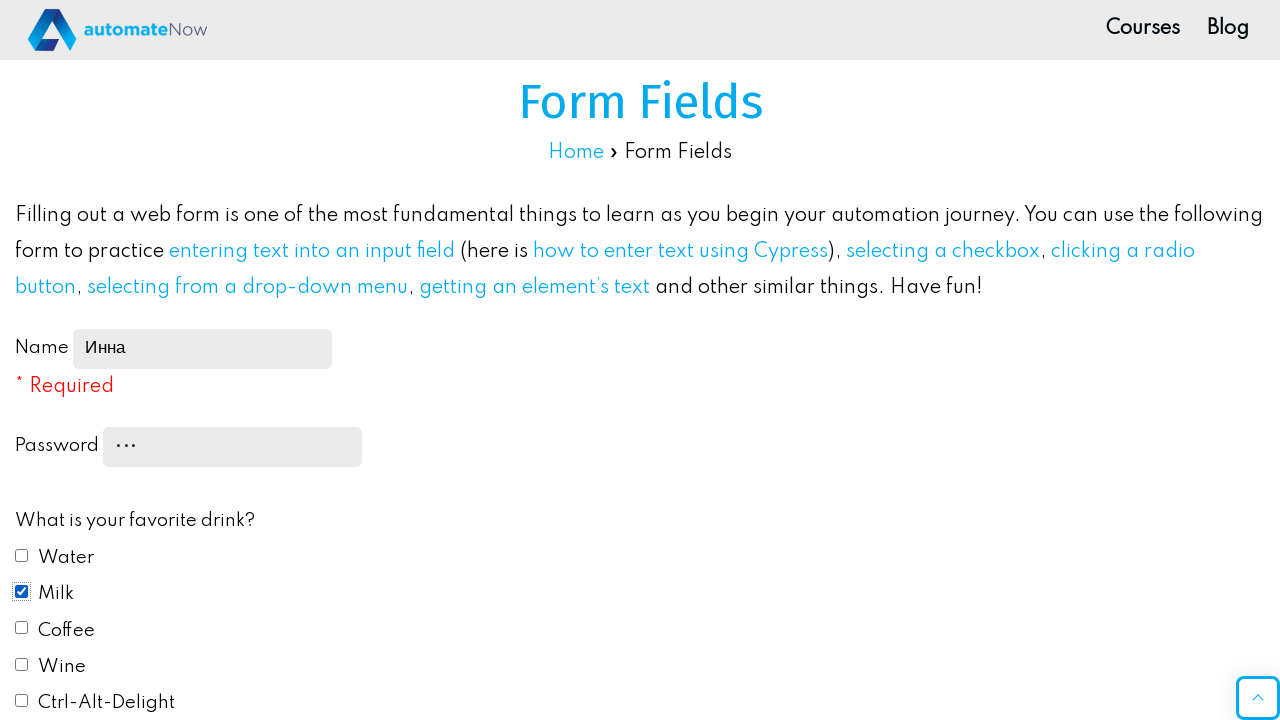

Selected Milk drink preference checkbox at (22, 628) on #drink3
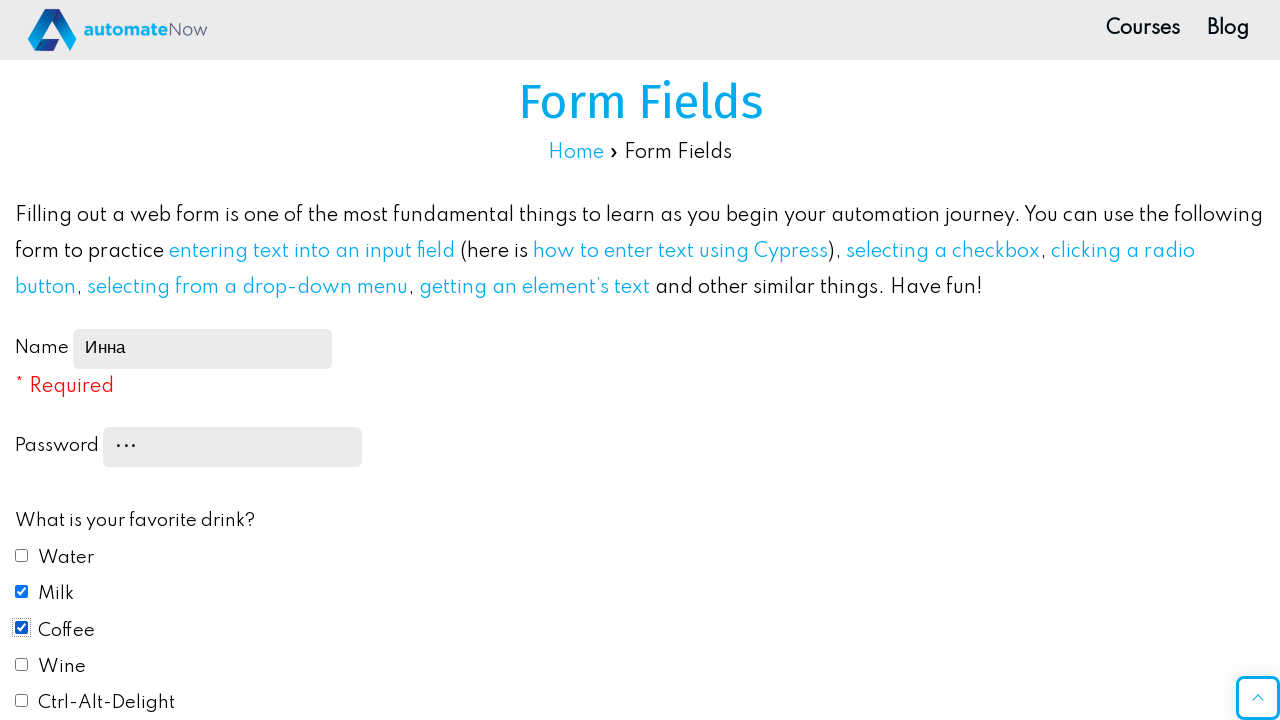

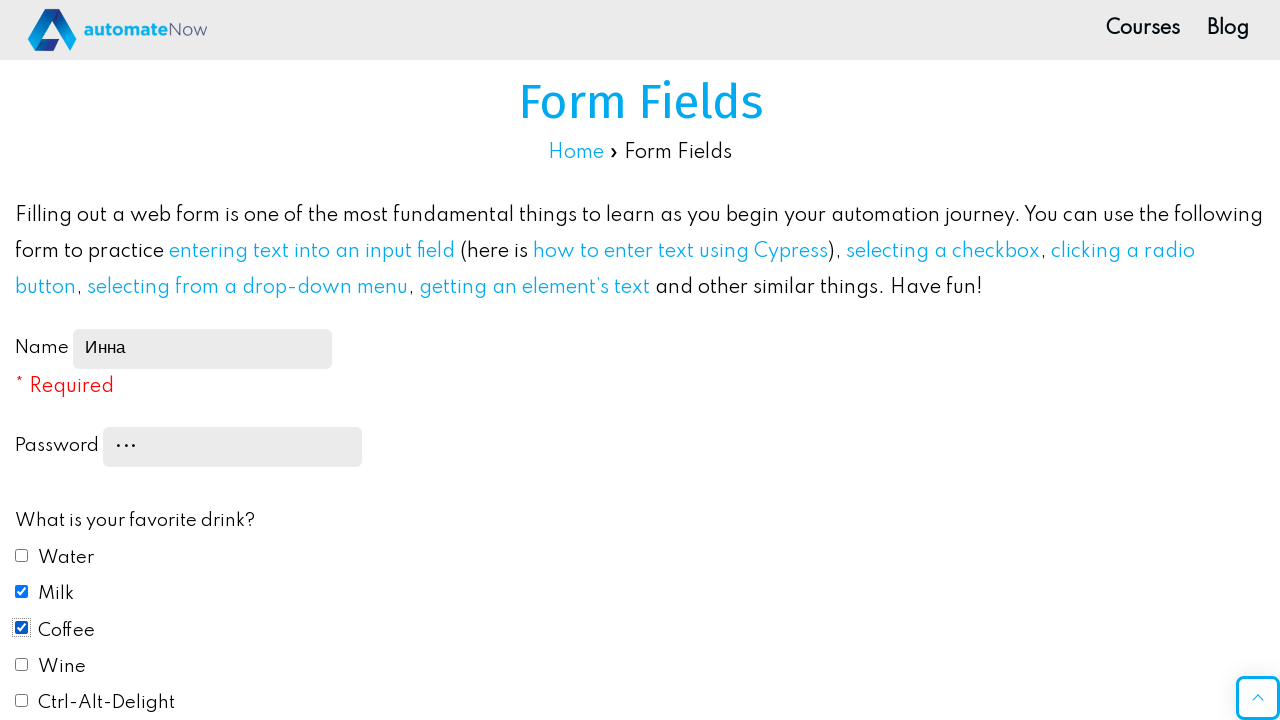